Solves a math challenge by extracting a value from an element attribute, calculating a mathematical expression, and submitting the form with checkboxes

Starting URL: http://suninjuly.github.io/get_attribute.html

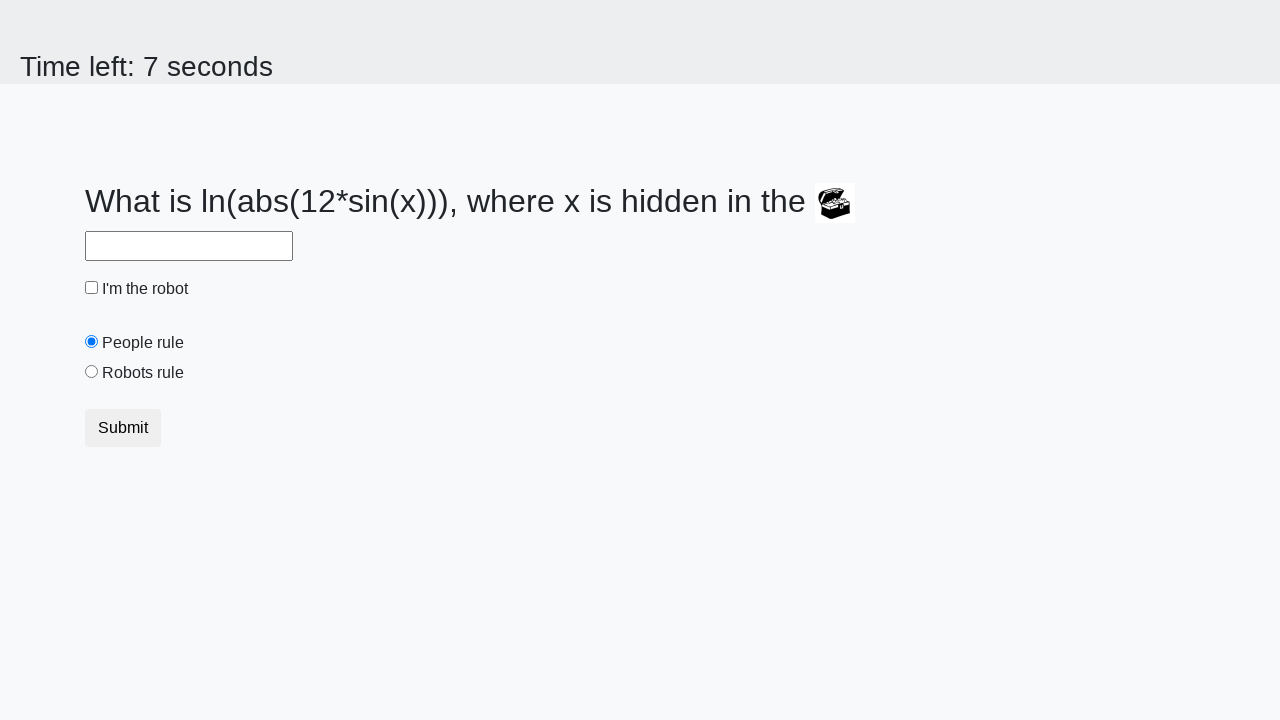

Extracted valuex attribute from treasure element
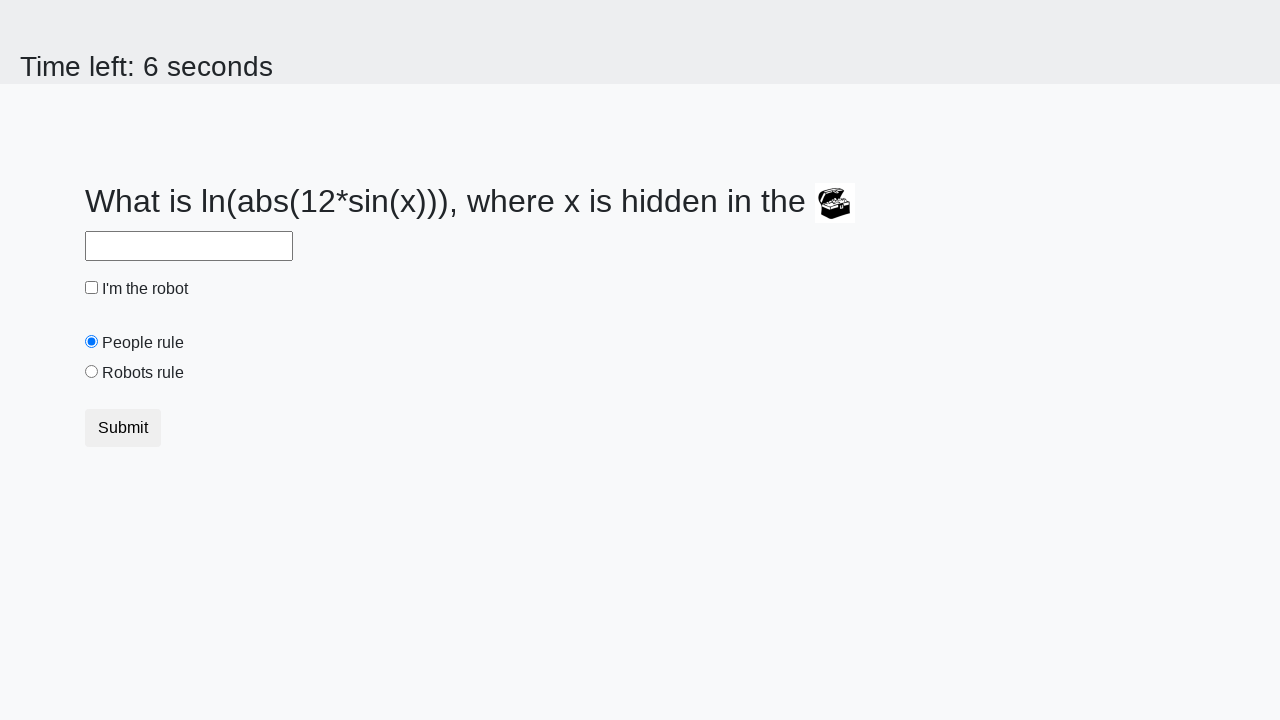

Calculated mathematical expression result
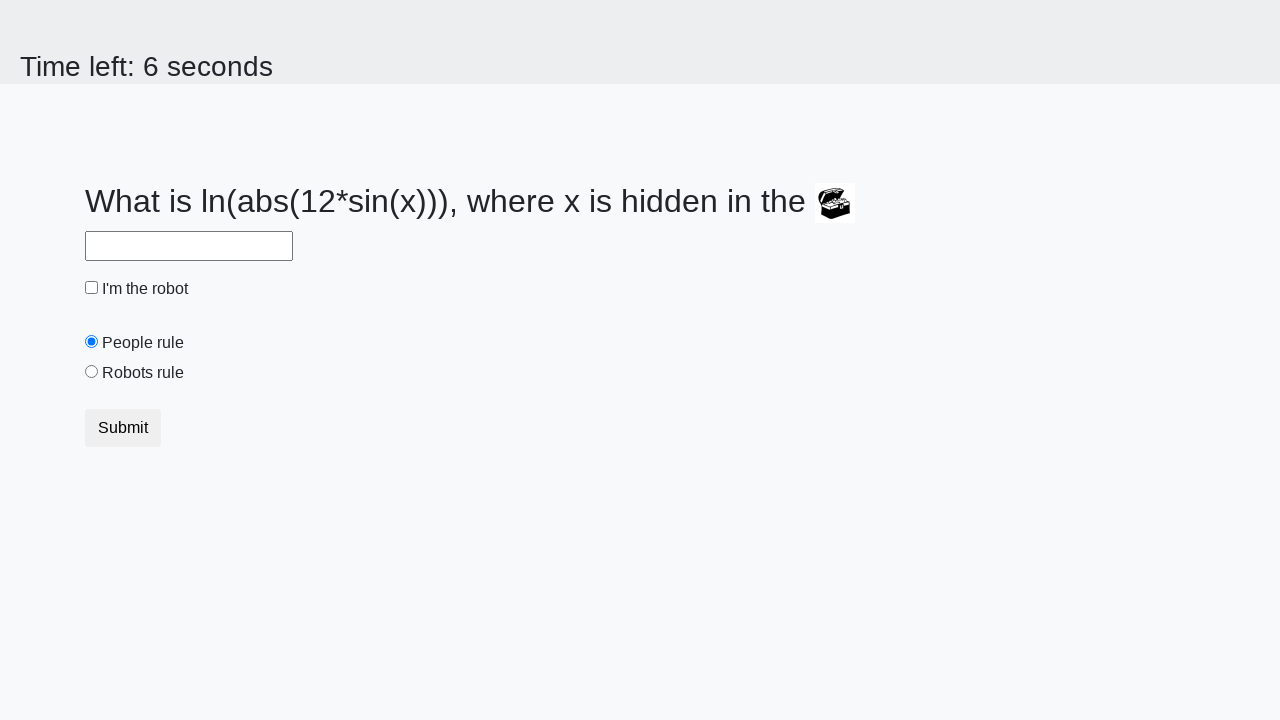

Filled answer field with calculated result on #answer
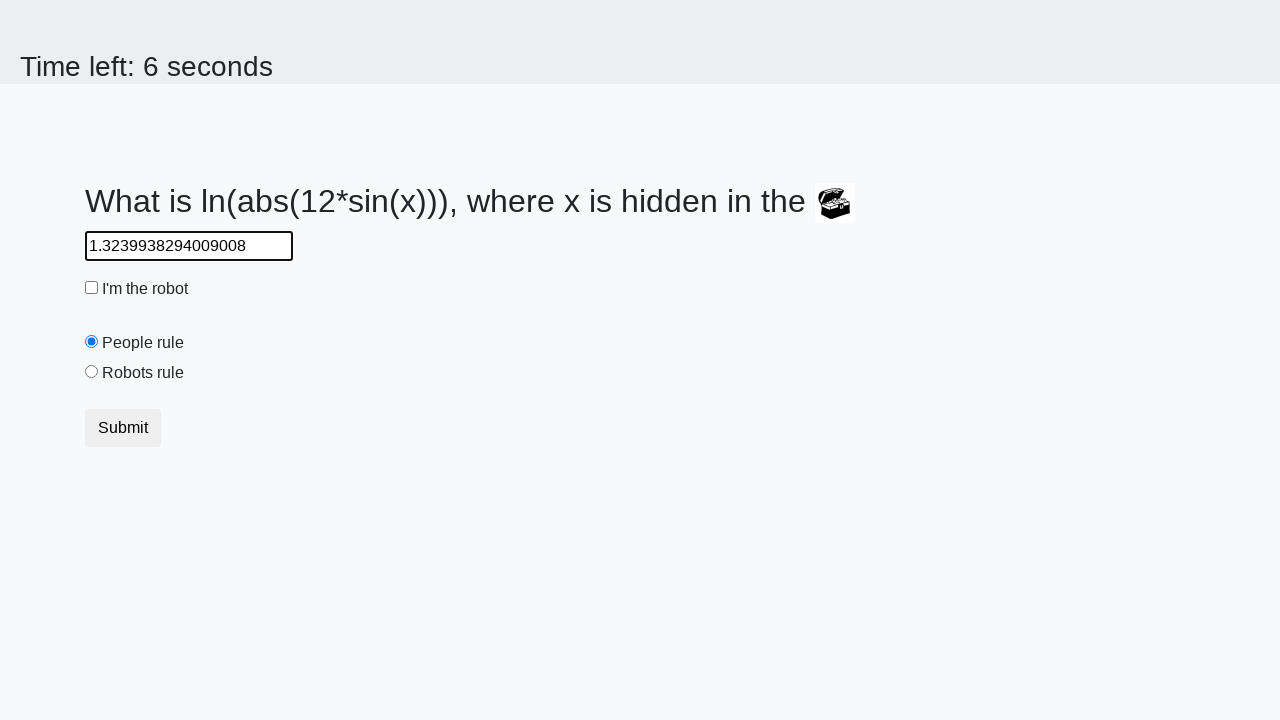

Clicked robot checkbox at (92, 288) on #robotCheckbox
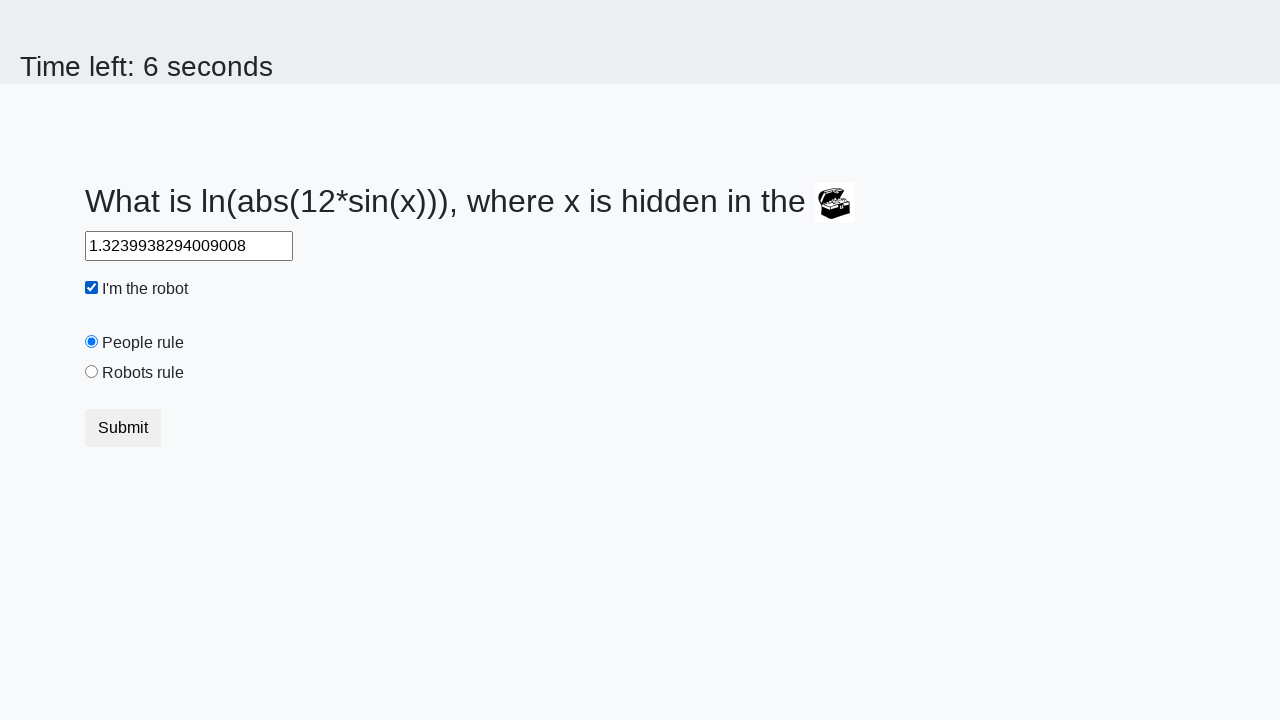

Clicked robots rule radio button at (92, 372) on #robotsRule
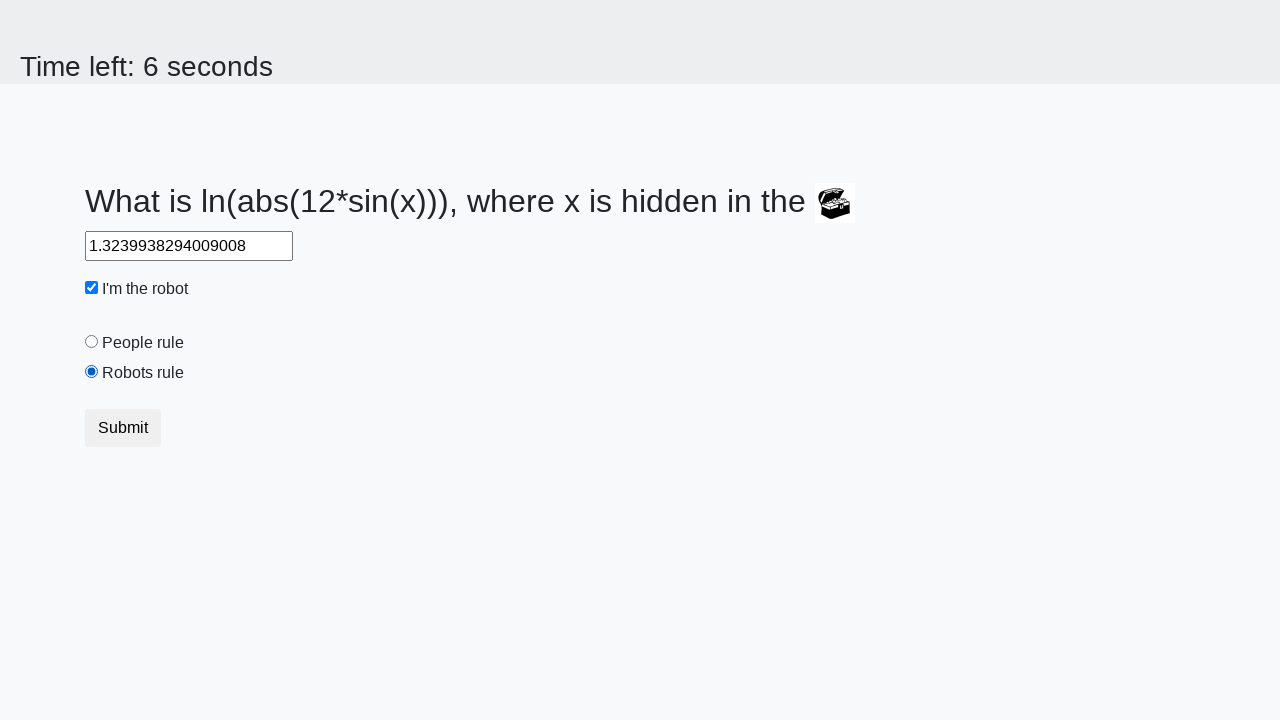

Submitted the form at (123, 428) on form button[type="submit"]
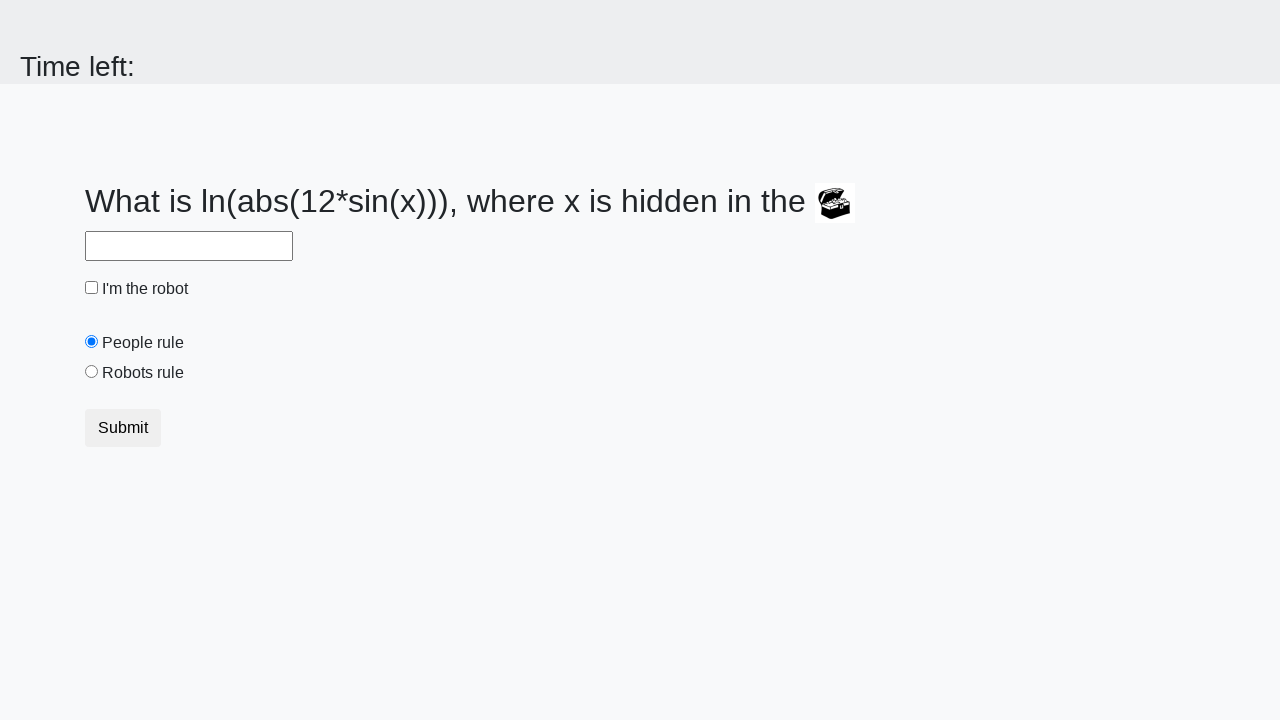

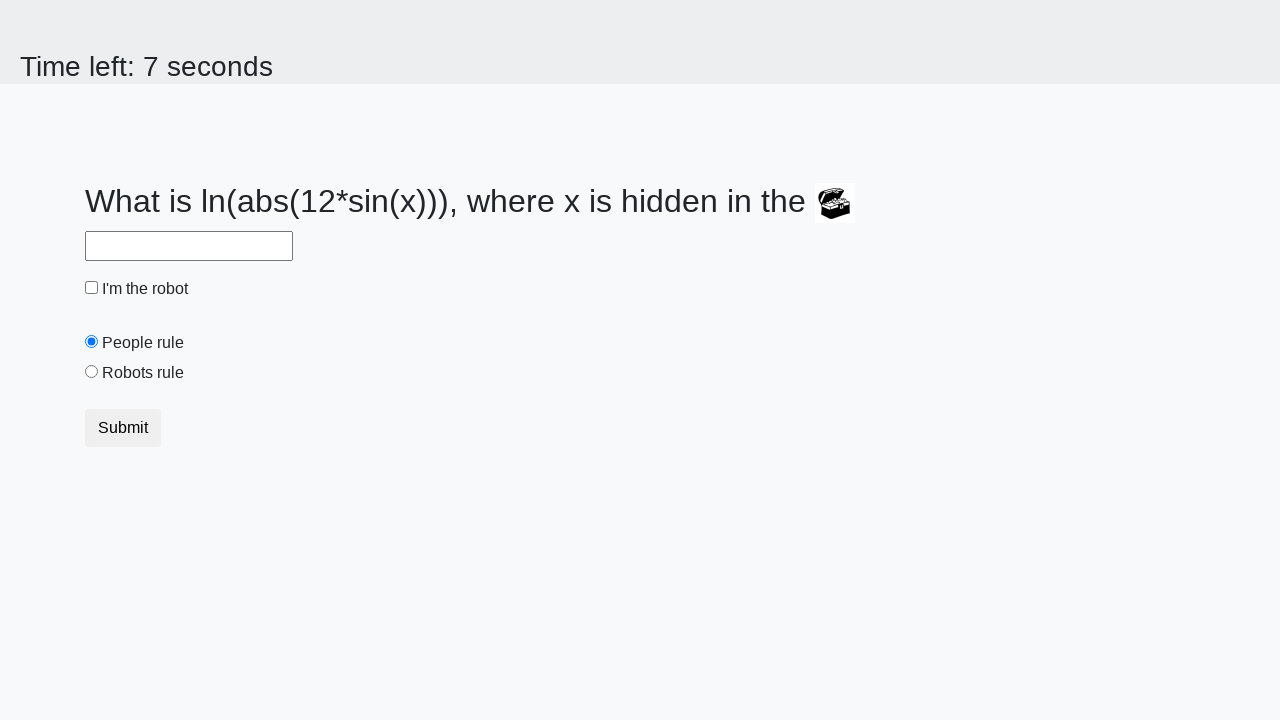